Tests dynamic loading functionality where a hidden element becomes visible after clicking a start button, waiting for the loading to complete and verifying the finish text appears

Starting URL: https://the-internet.herokuapp.com/dynamic_loading/1

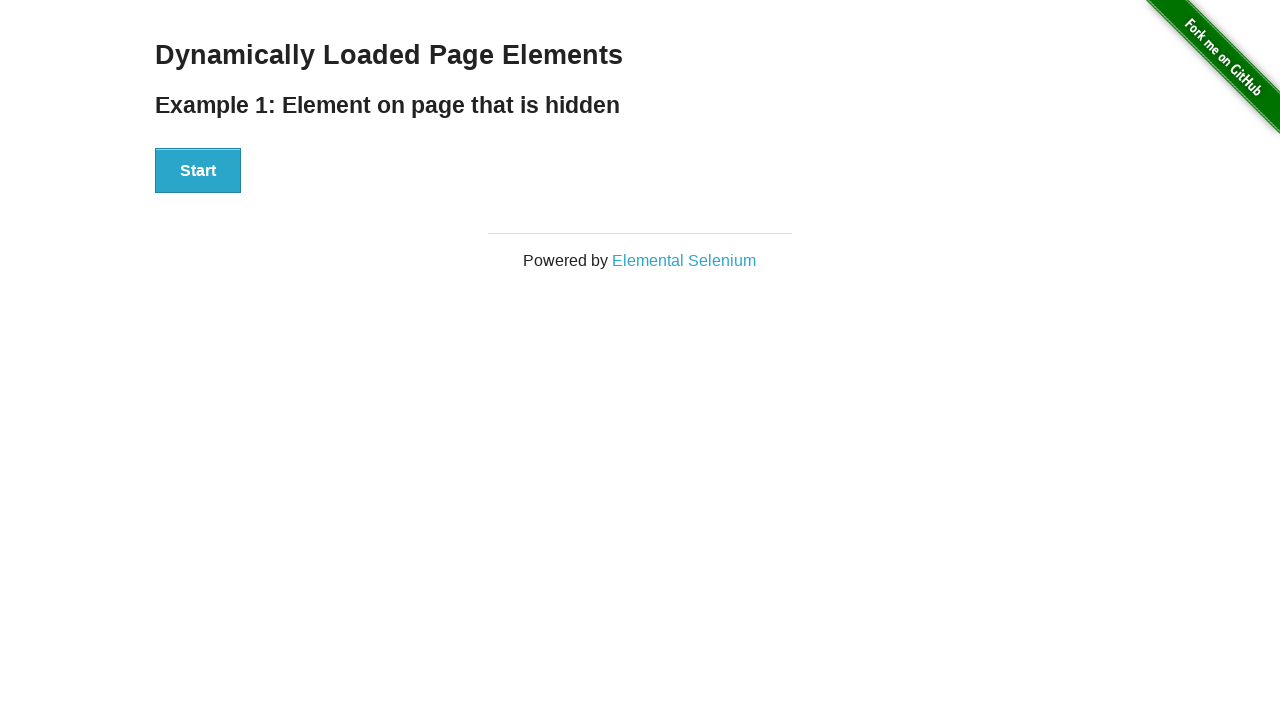

Clicked the Start button to initiate dynamic loading at (198, 171) on #start button
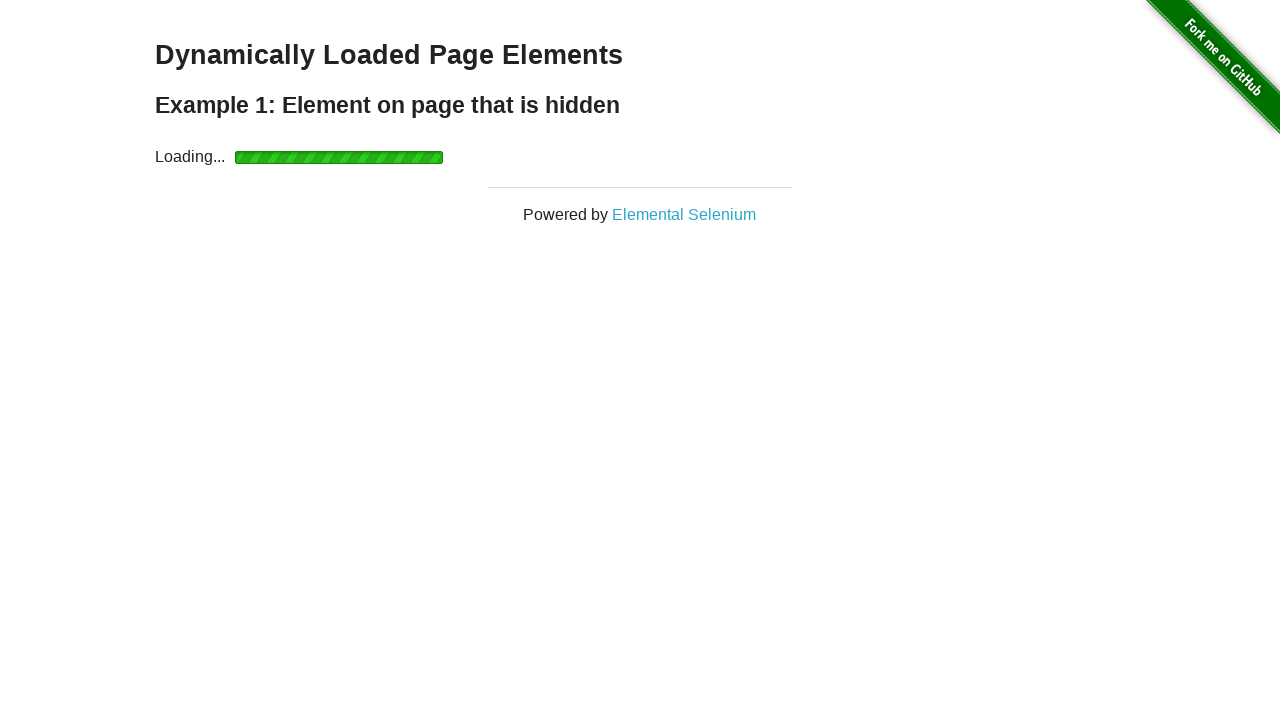

Waited for finish element to become visible after loading completed
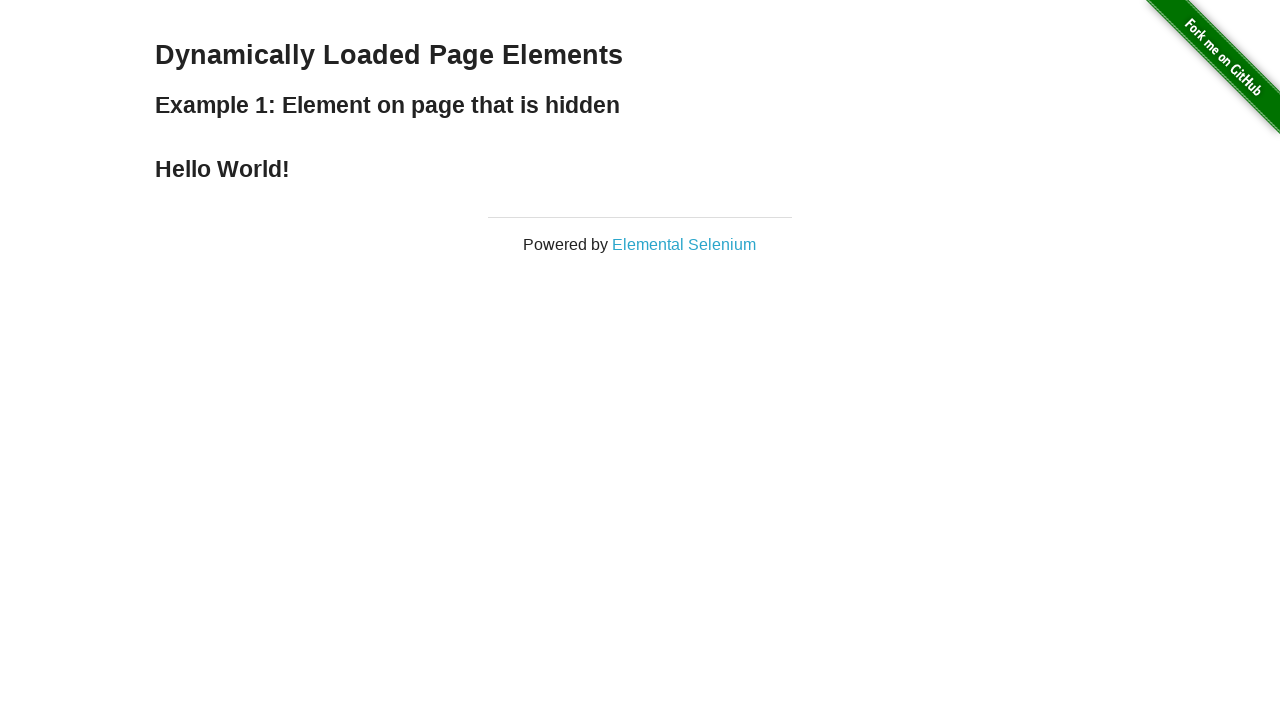

Verified that the finish text element is visible
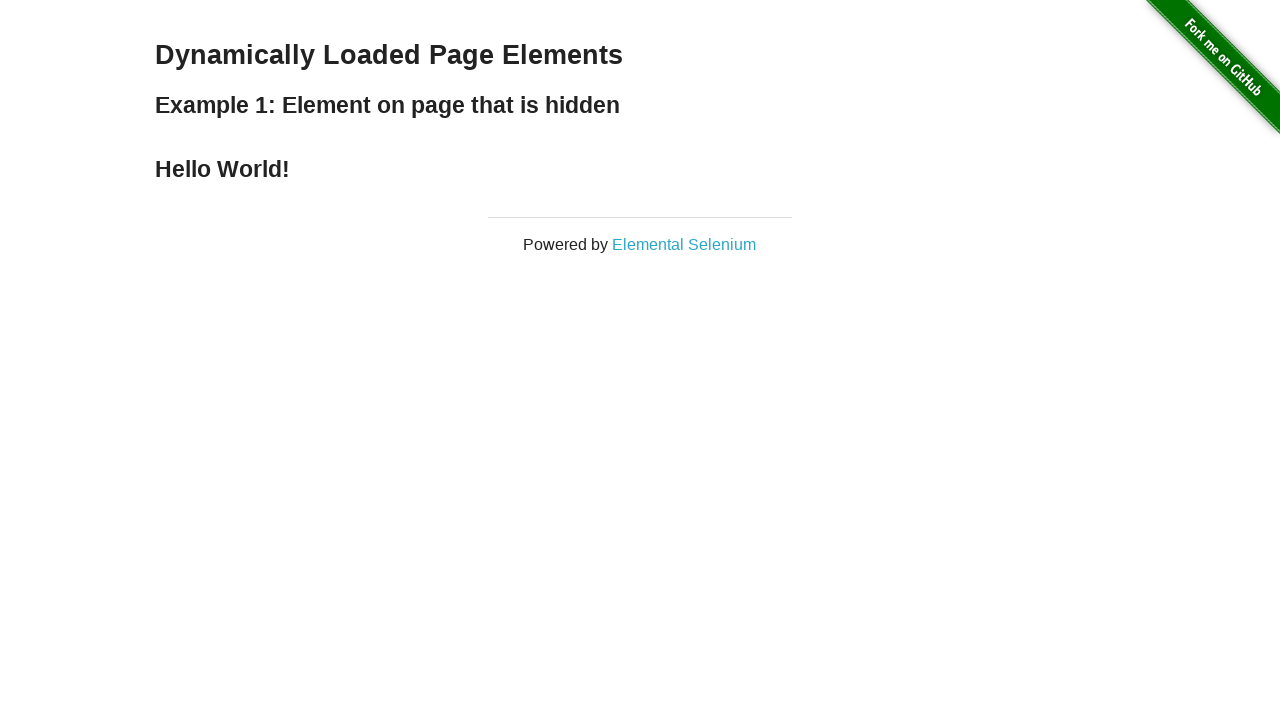

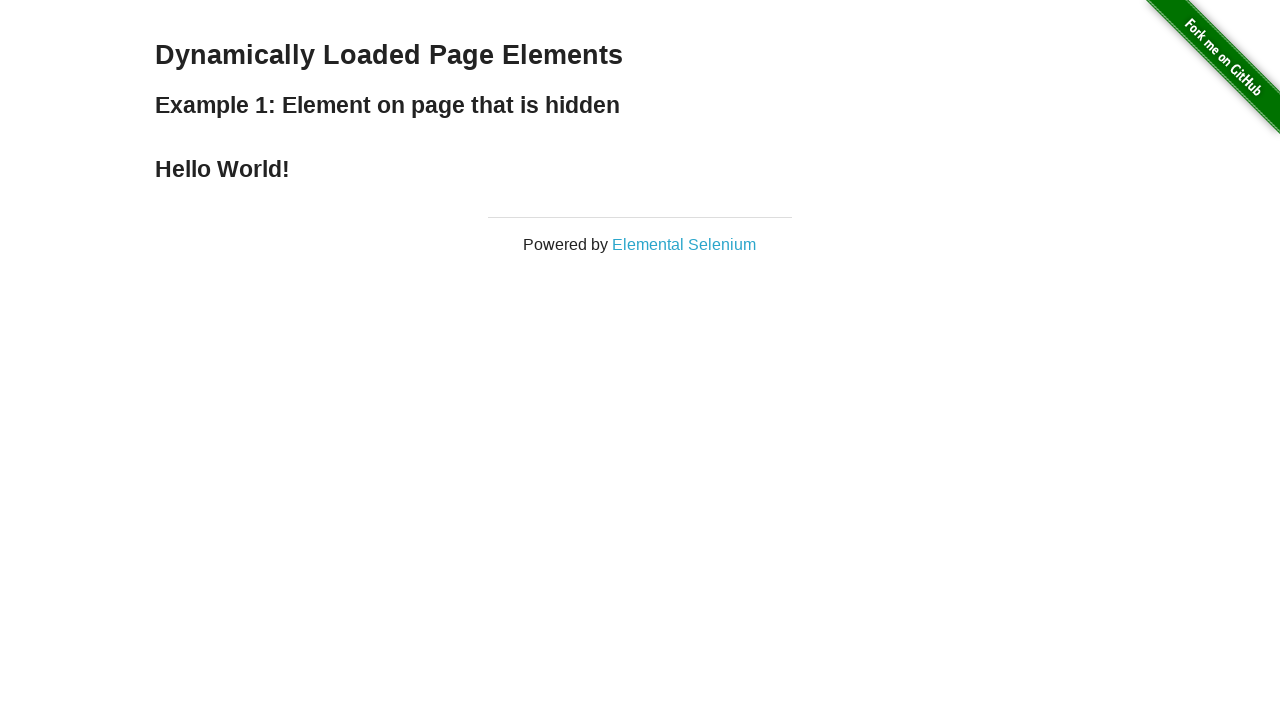